Tests drag and drop functionality by navigating to the Drag and Drop page and dragging column A to column B

Starting URL: https://practice.cydeo.com/

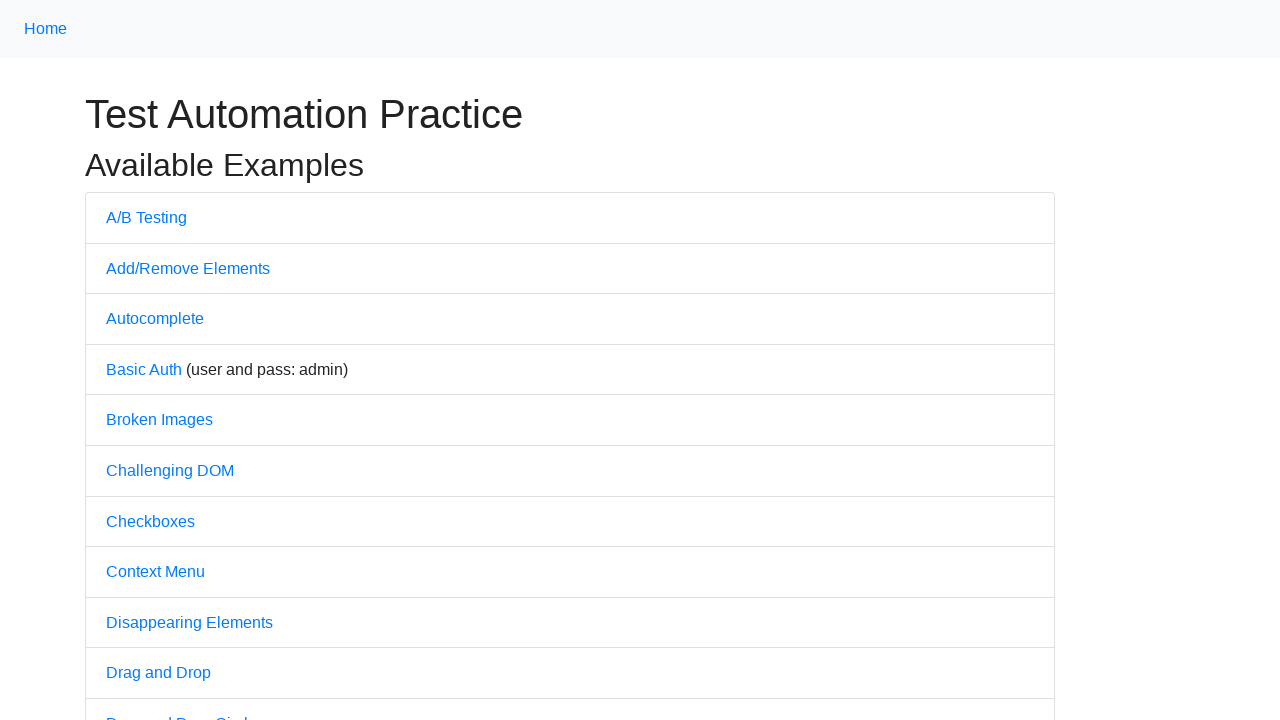

Clicked on Drag and Drop link at (158, 673) on text='Drag and Drop'
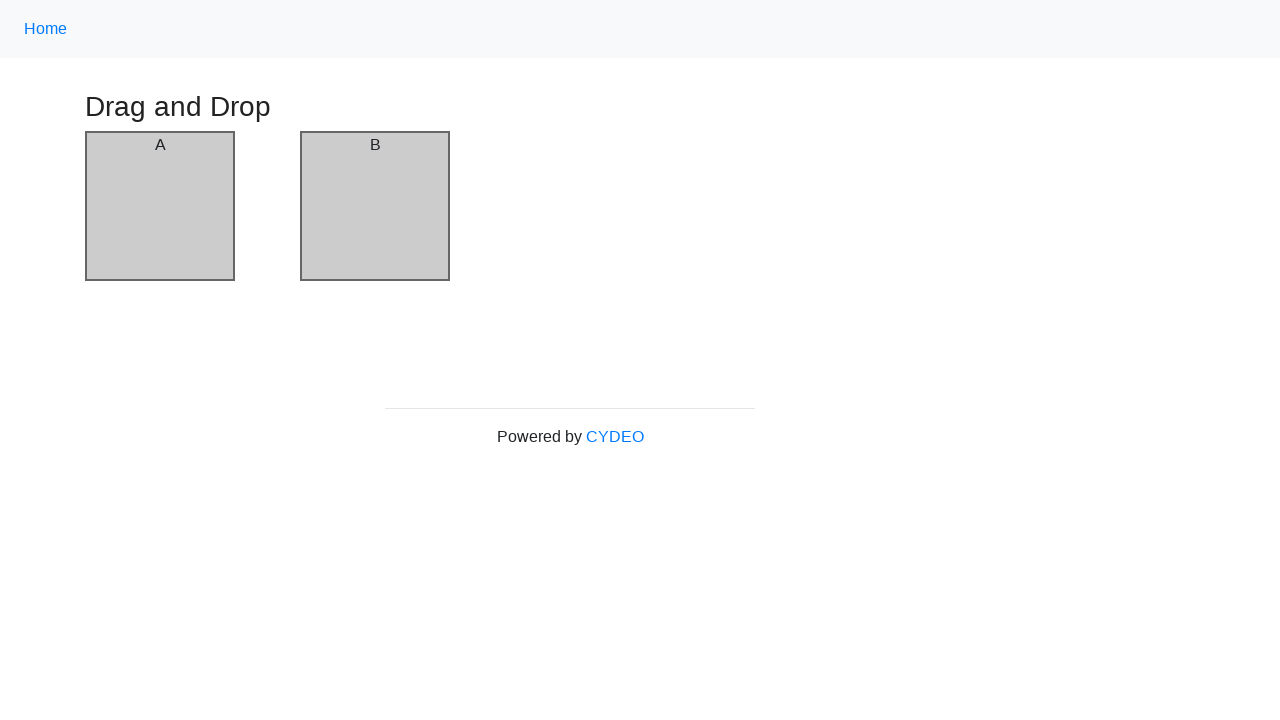

Drag and drop elements loaded
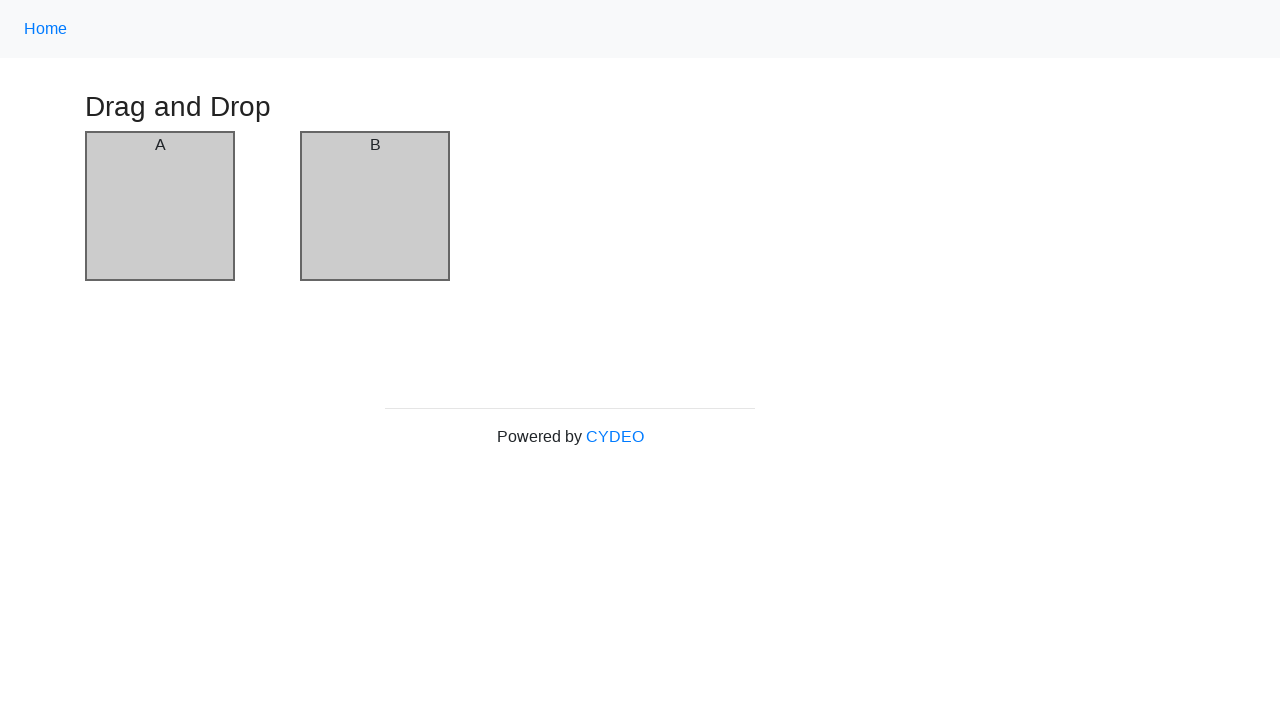

Located source element (Column A)
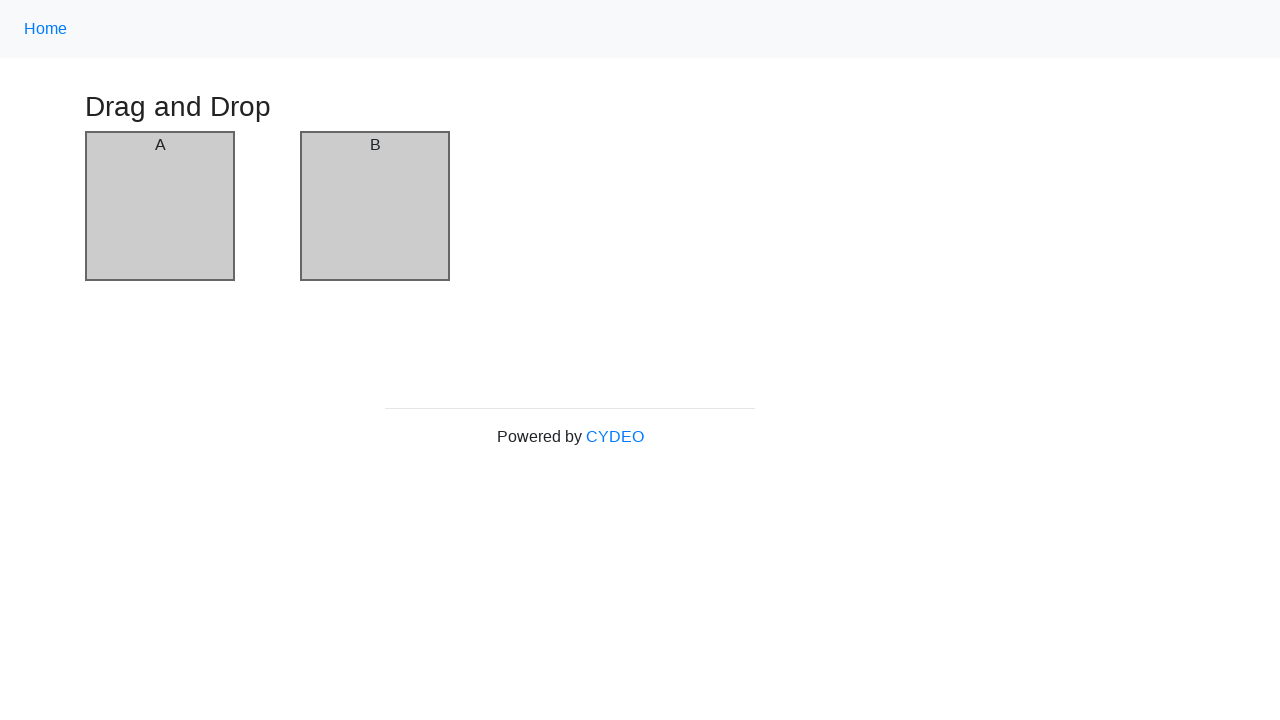

Located target element (Column B)
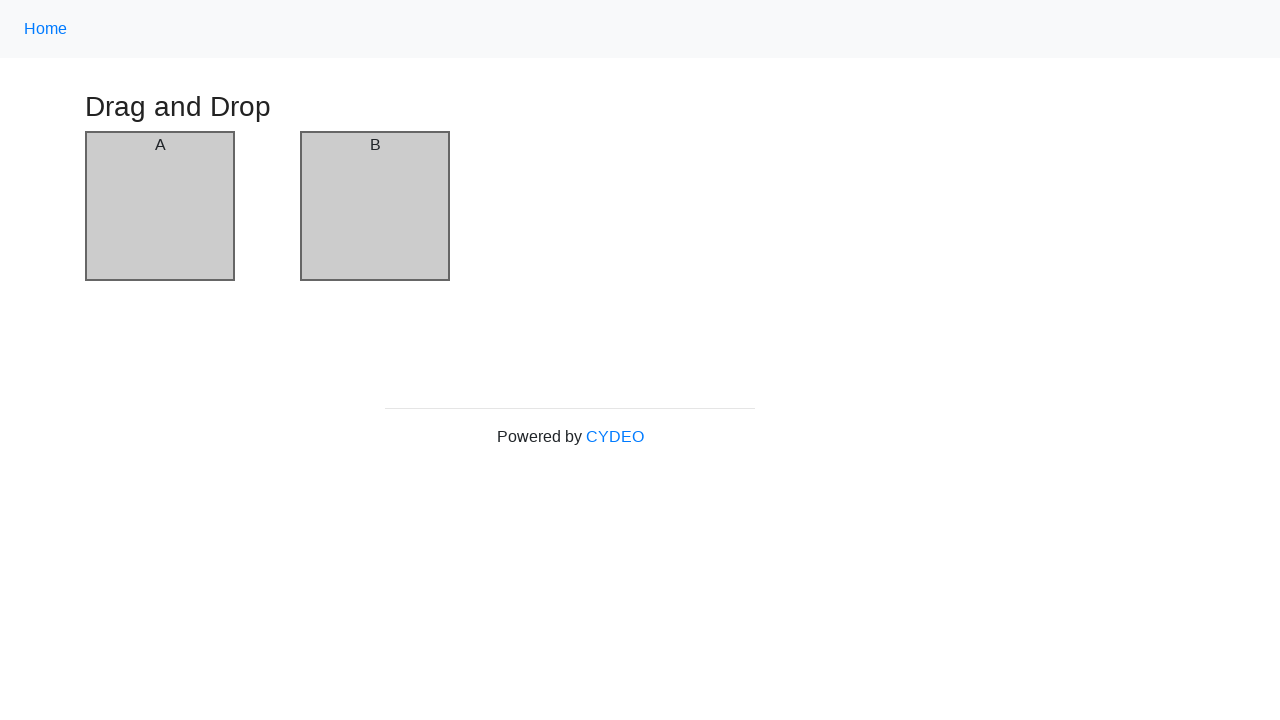

Dragged Column A to Column B at (375, 206)
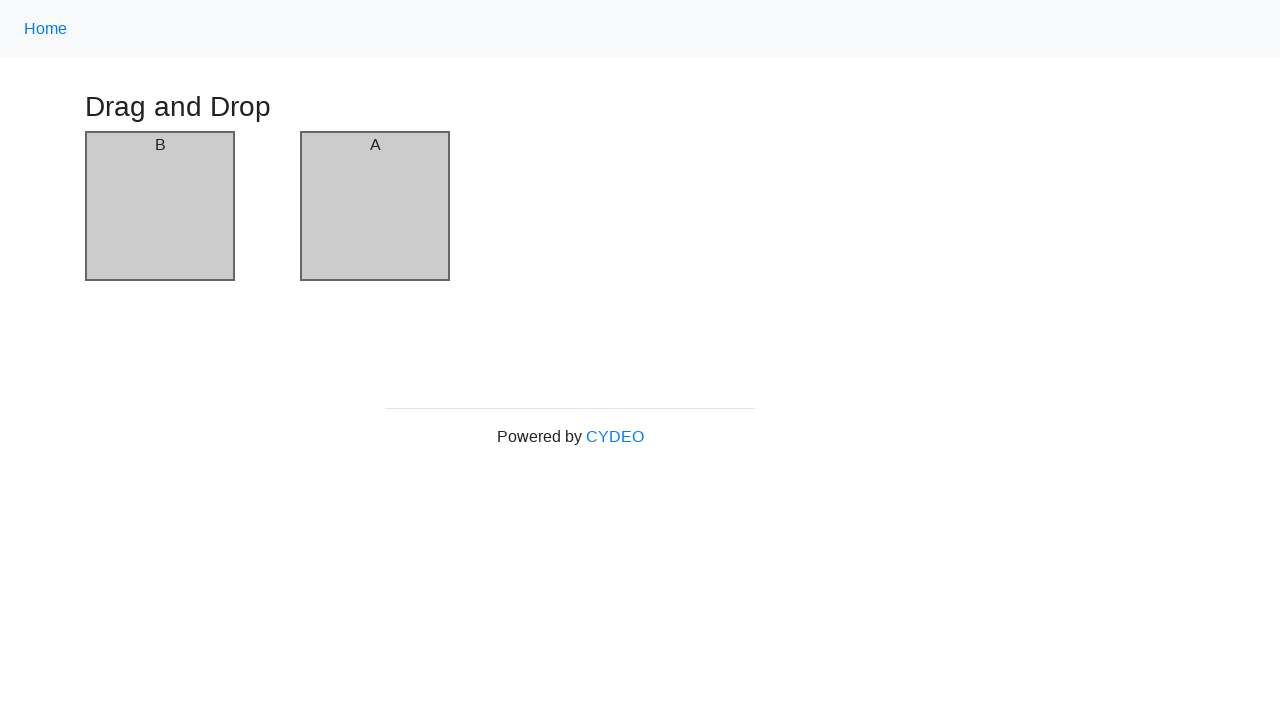

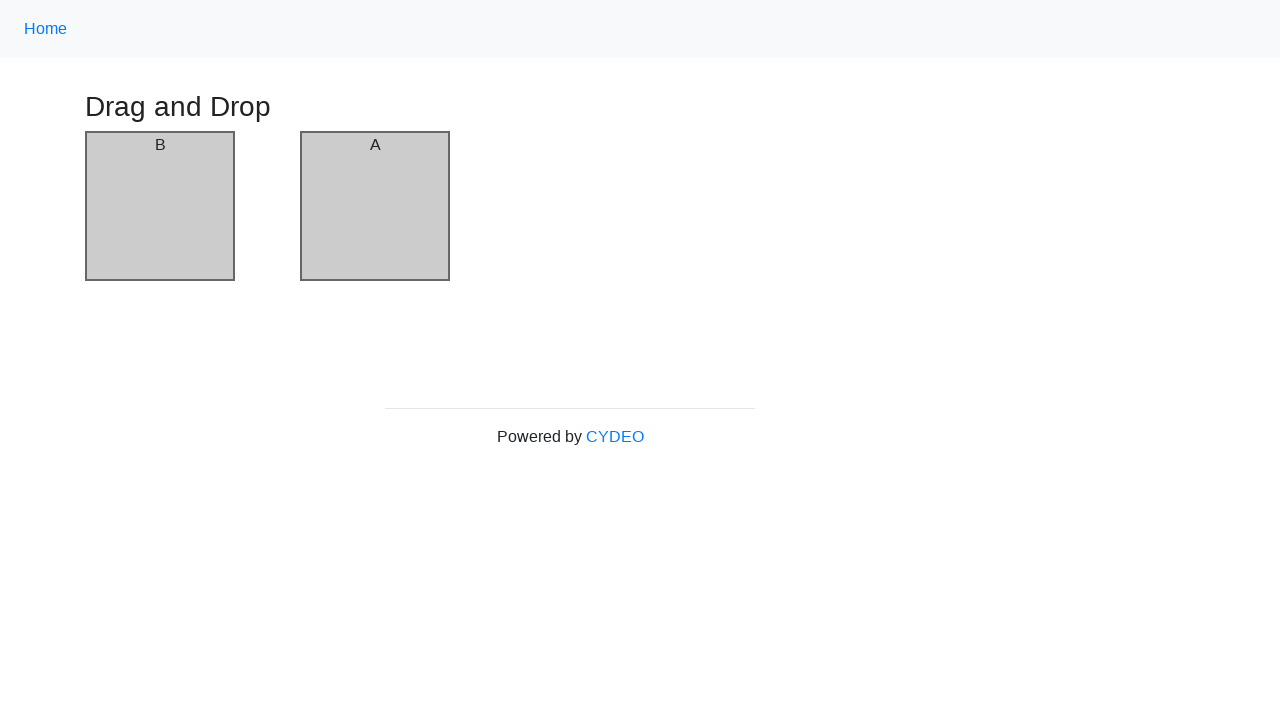